Navigates to 163.com homepage and verifies the page loads

Starting URL: http://www.163.com

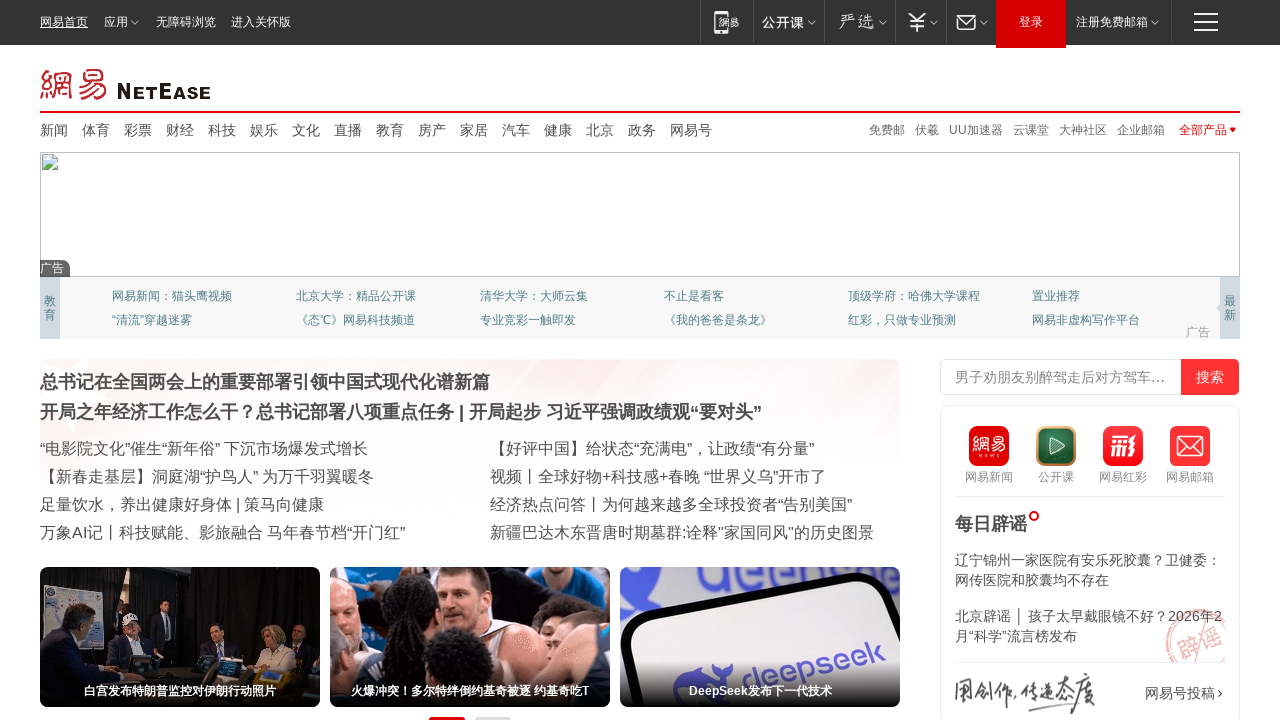

Navigated to 163.com homepage
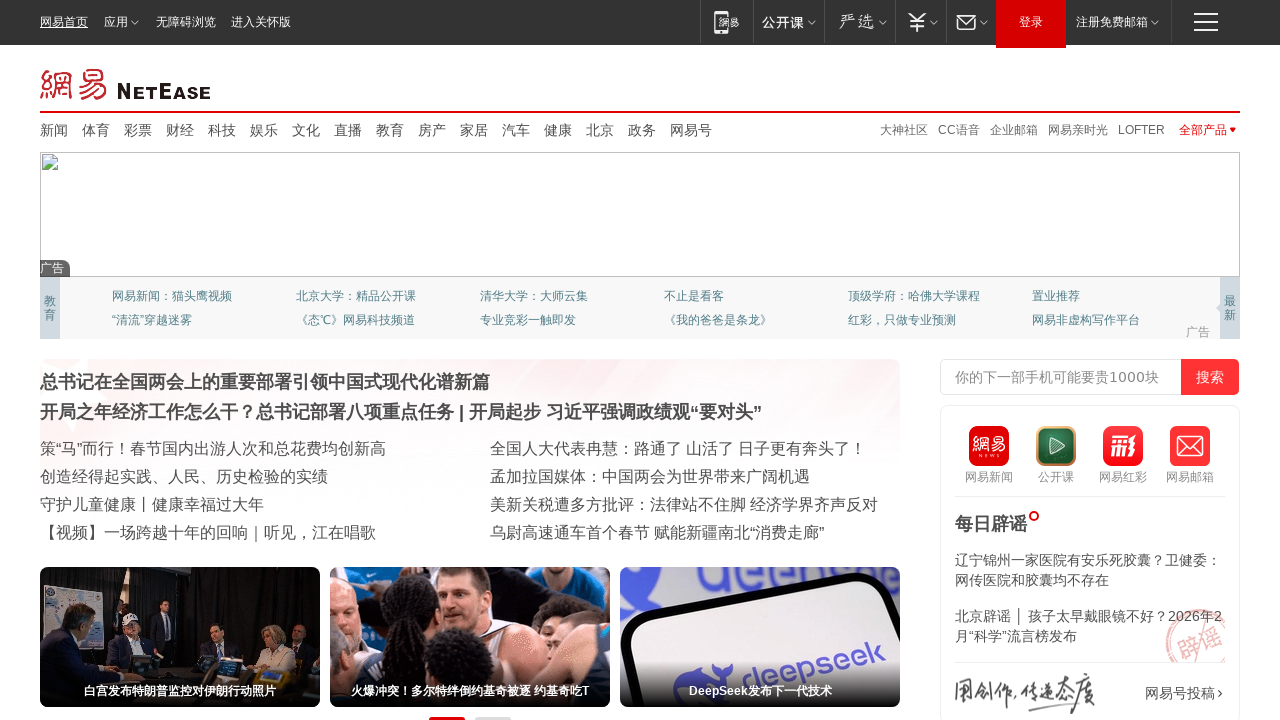

Page DOM content loaded
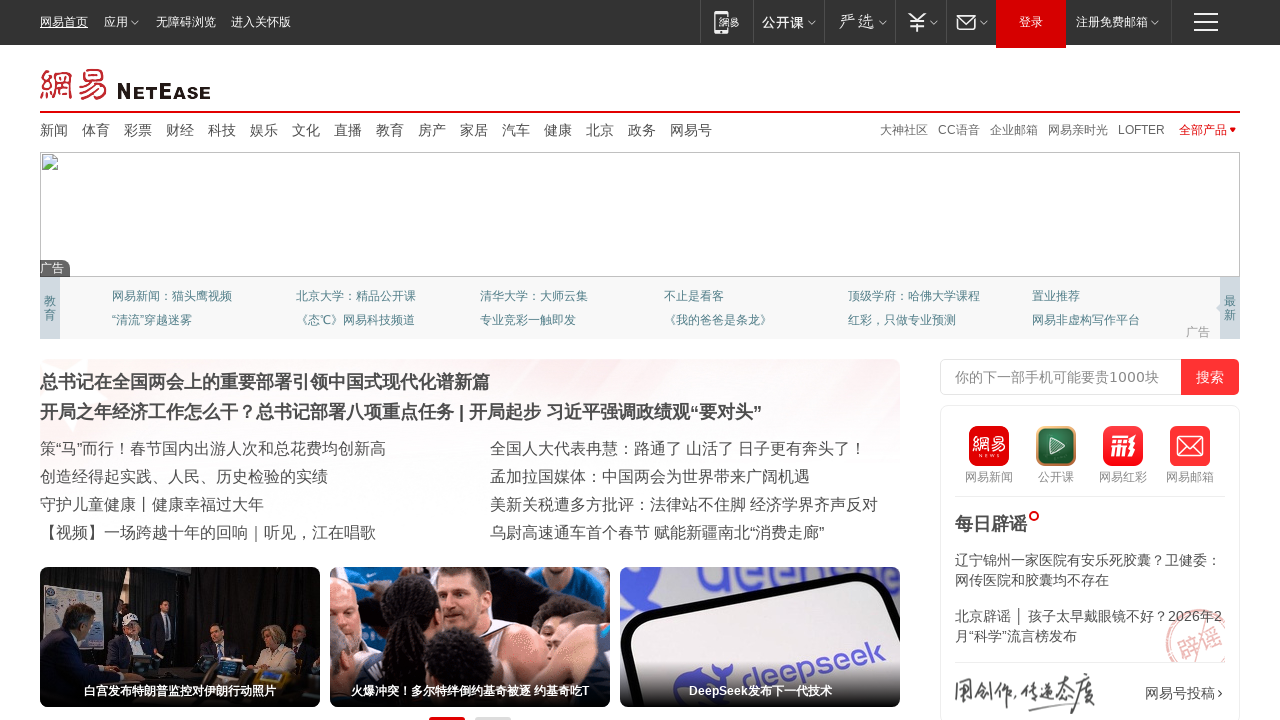

Verified page has a title
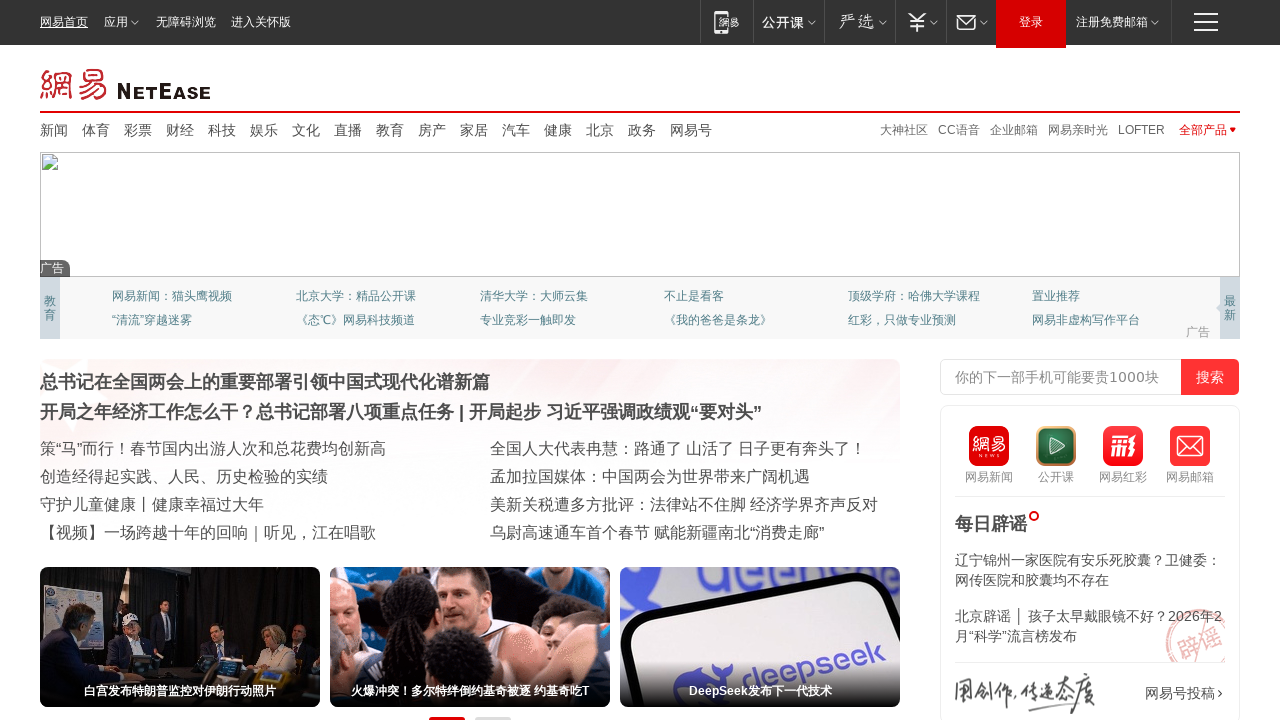

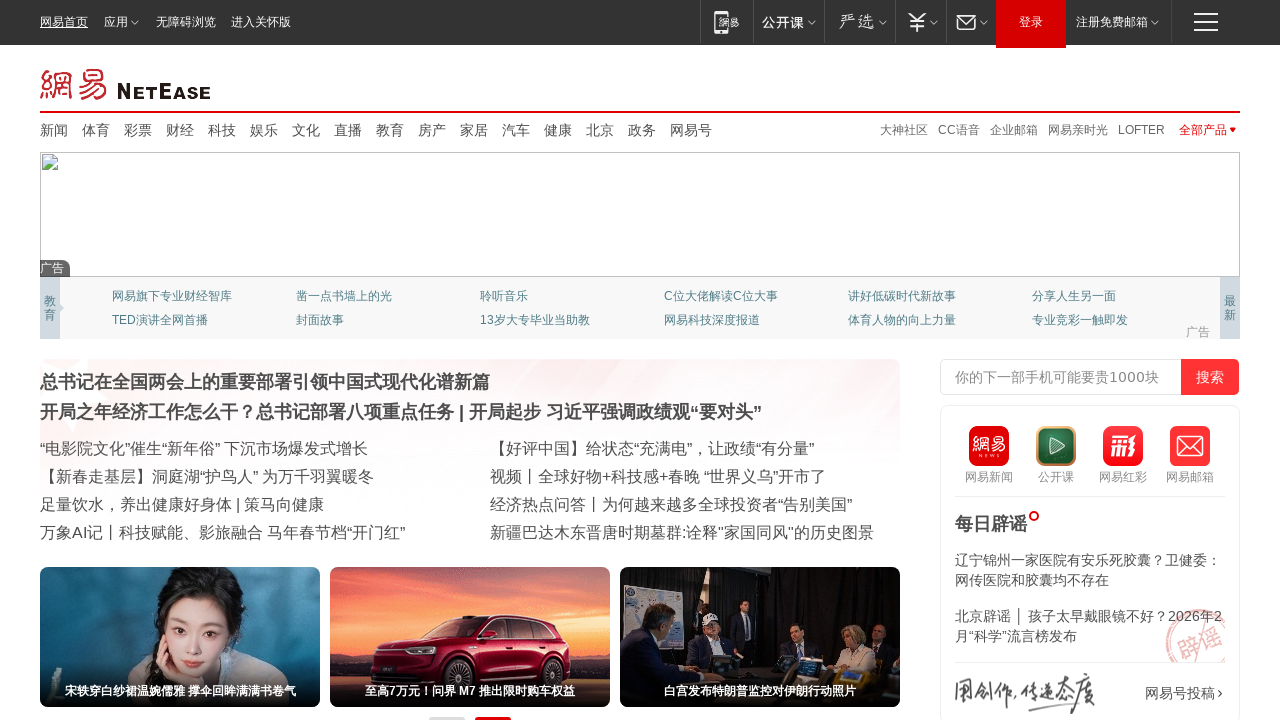